Tests that the complete all checkbox updates its state when individual items are completed or cleared

Starting URL: https://demo.playwright.dev/todomvc

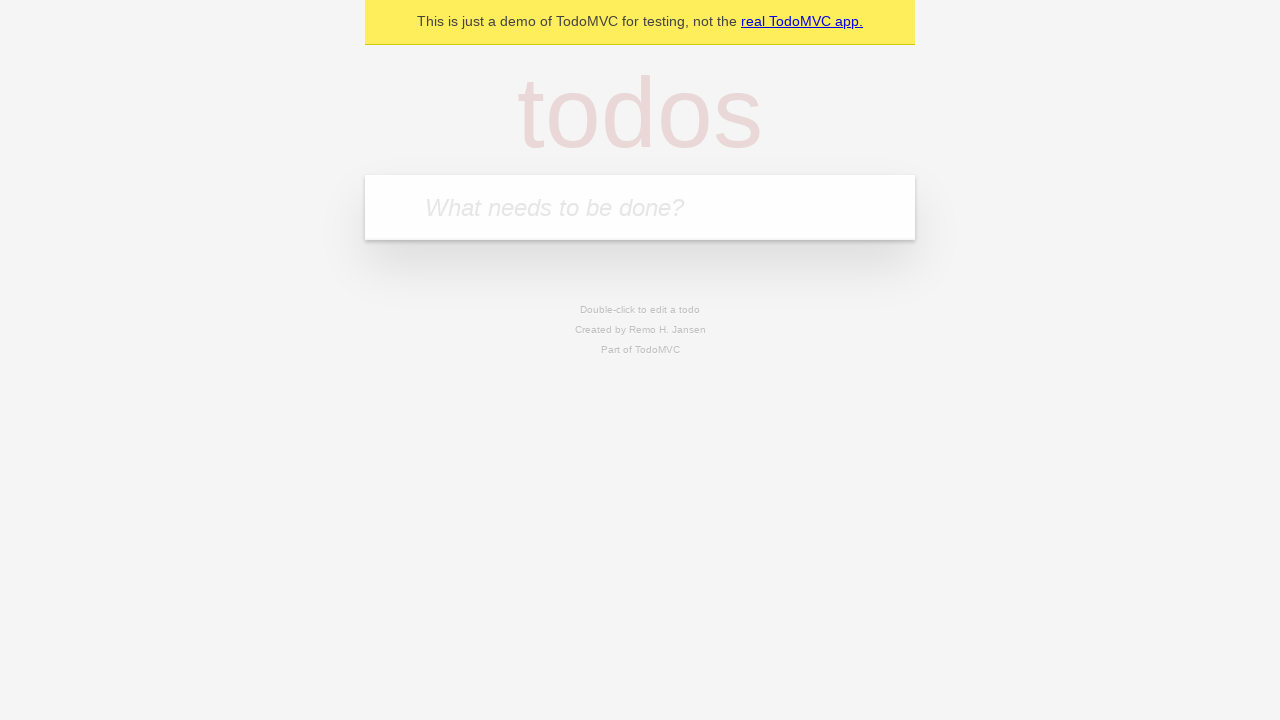

Filled todo input with 'buy some cheese' on internal:attr=[placeholder="What needs to be done?"i]
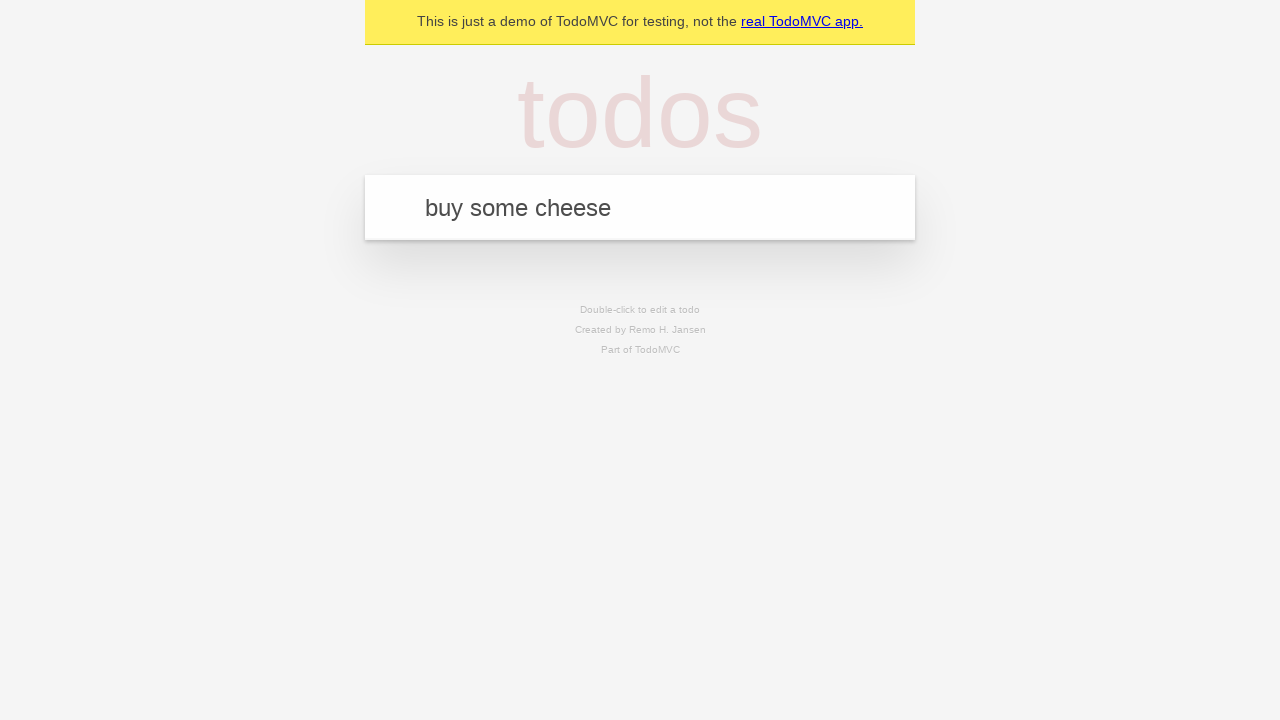

Pressed Enter to create first todo item on internal:attr=[placeholder="What needs to be done?"i]
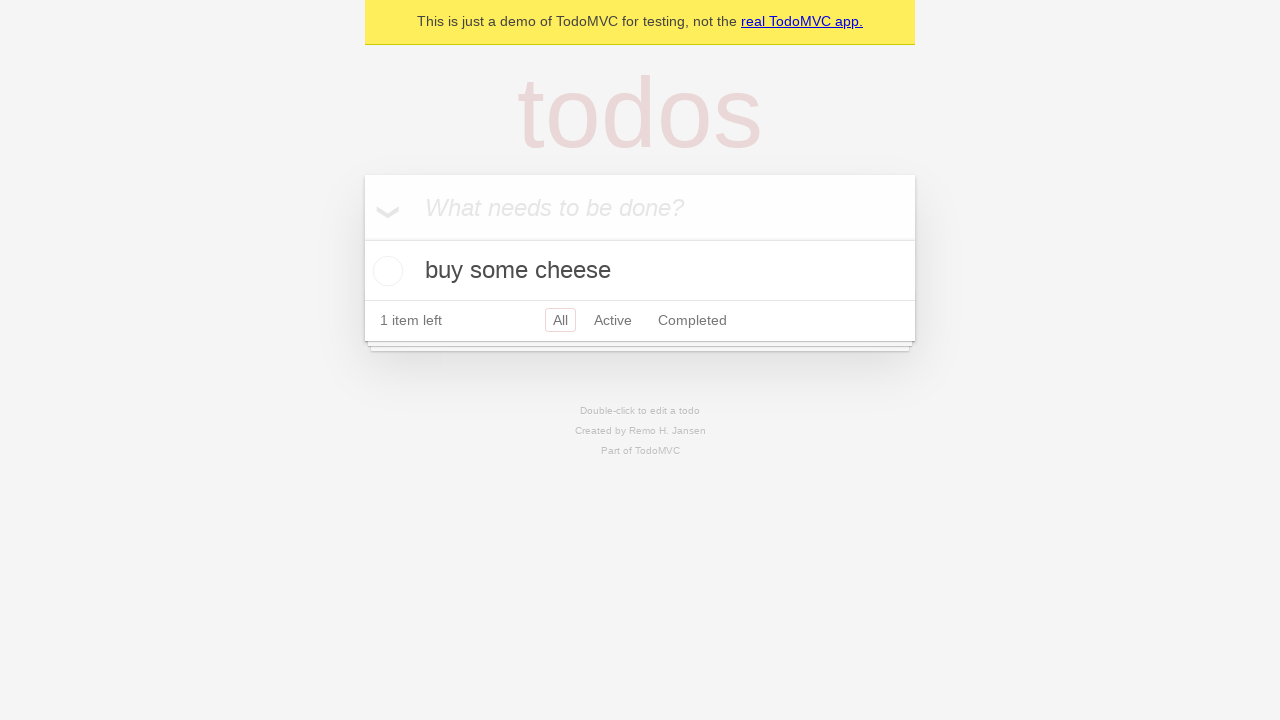

Filled todo input with 'feed the cat' on internal:attr=[placeholder="What needs to be done?"i]
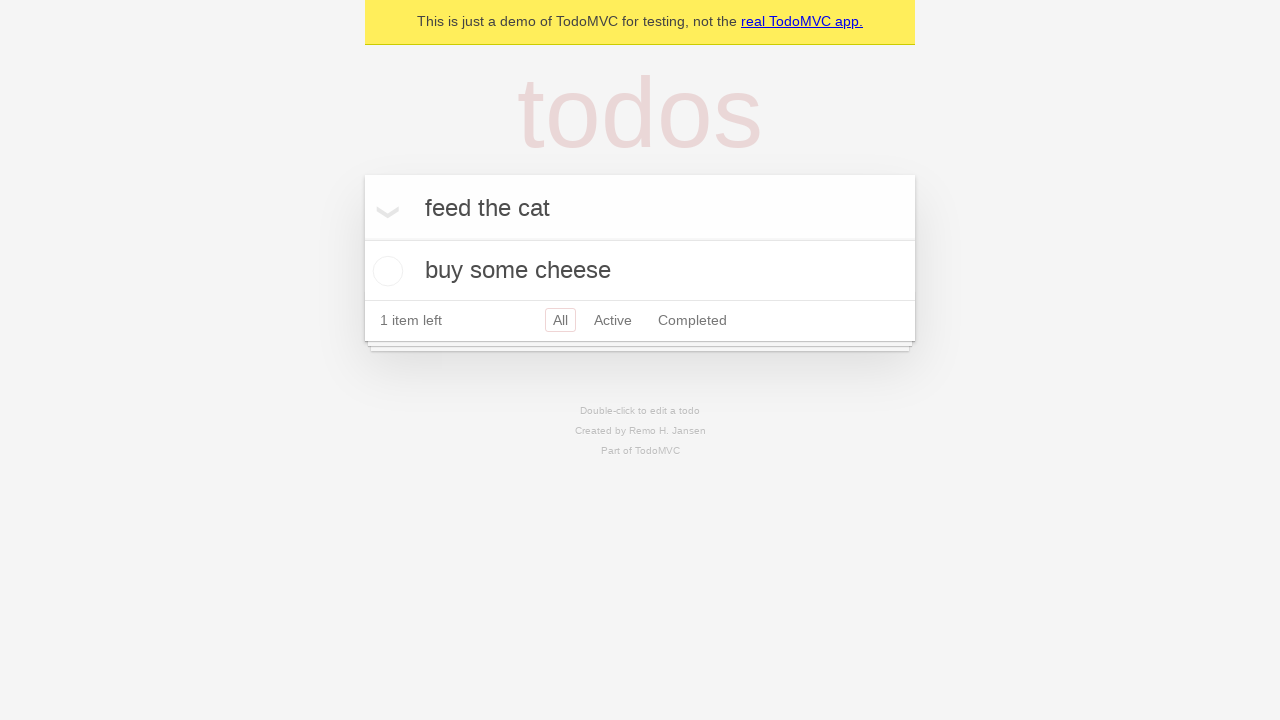

Pressed Enter to create second todo item on internal:attr=[placeholder="What needs to be done?"i]
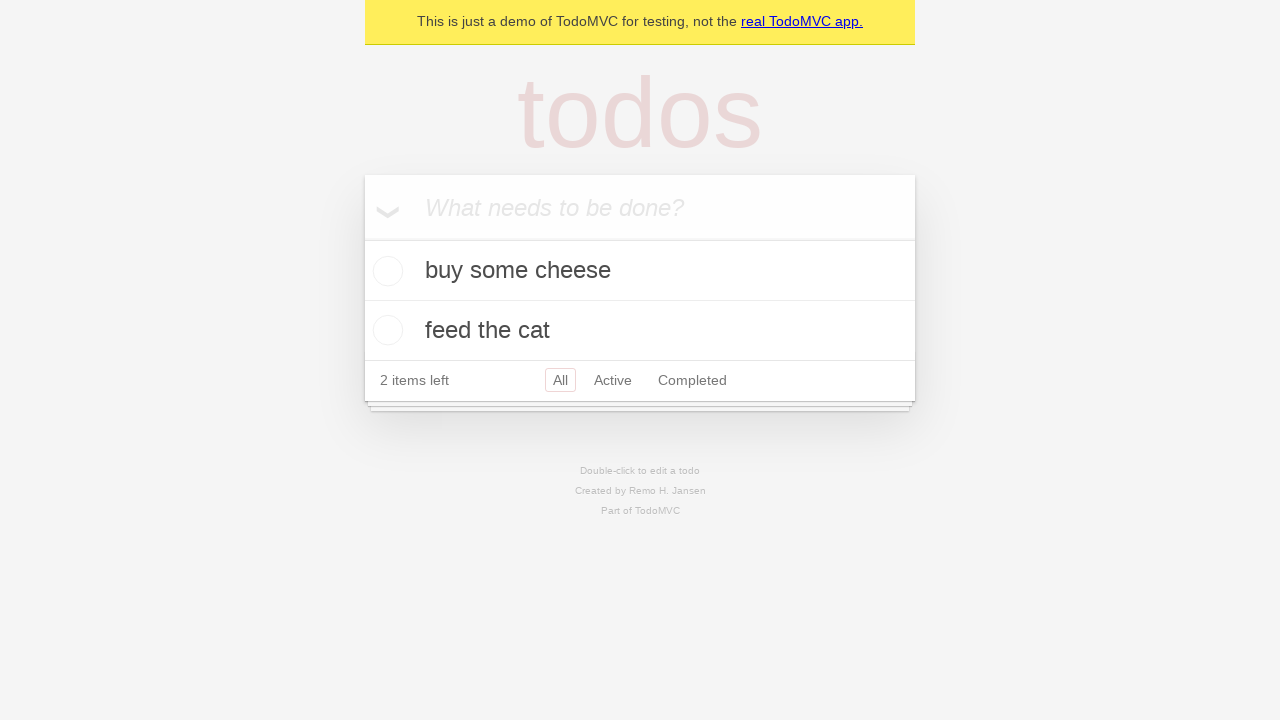

Filled todo input with 'book a doctors appointment' on internal:attr=[placeholder="What needs to be done?"i]
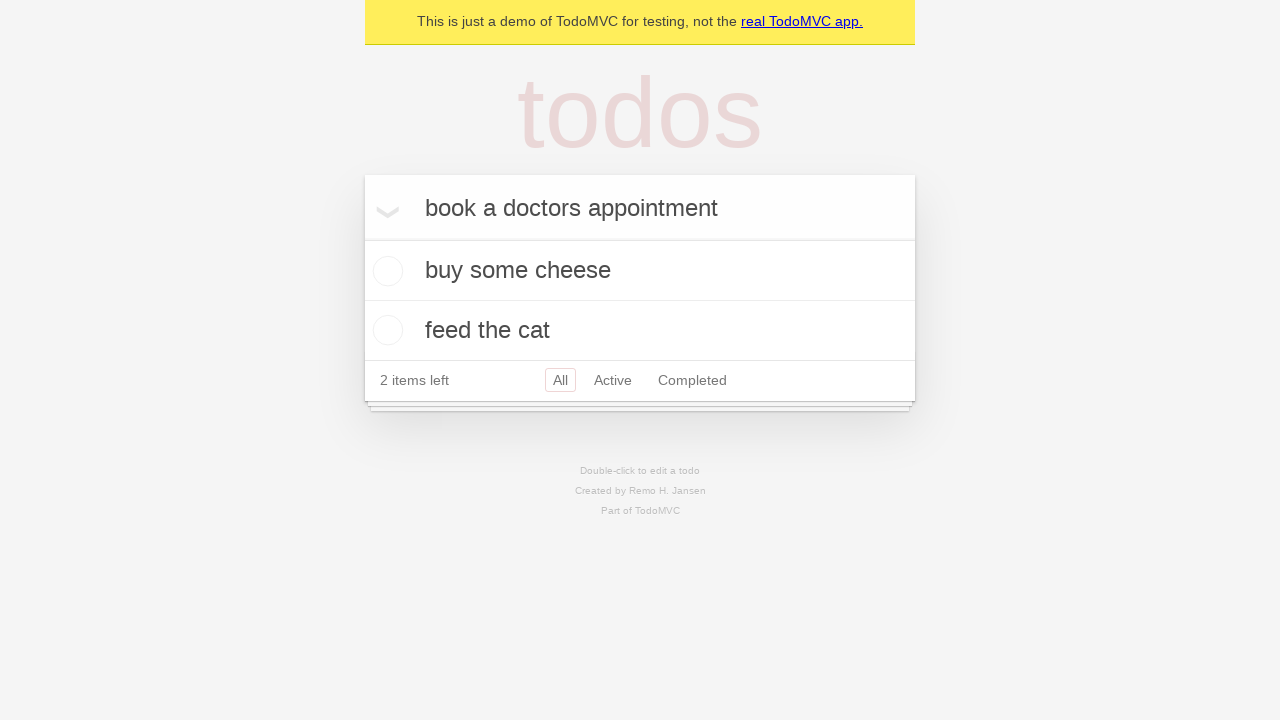

Pressed Enter to create third todo item on internal:attr=[placeholder="What needs to be done?"i]
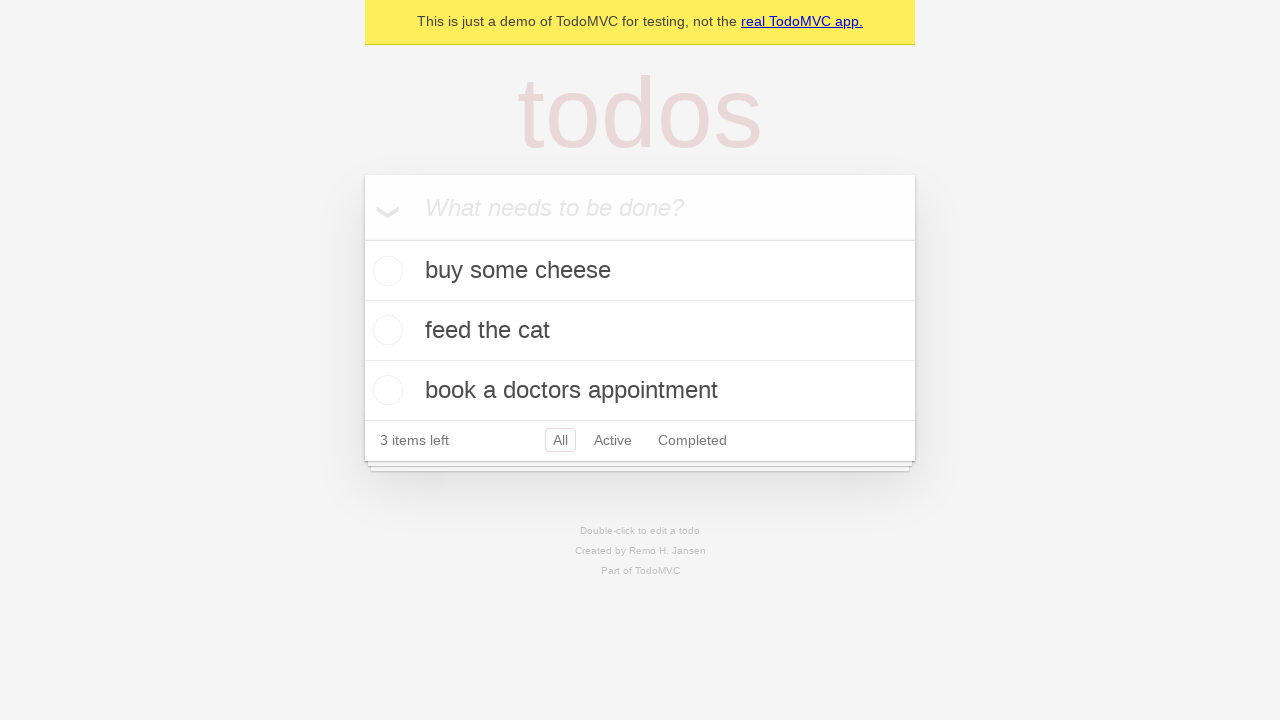

Checked 'Mark all as complete' checkbox to complete all todos at (362, 238) on internal:label="Mark all as complete"i
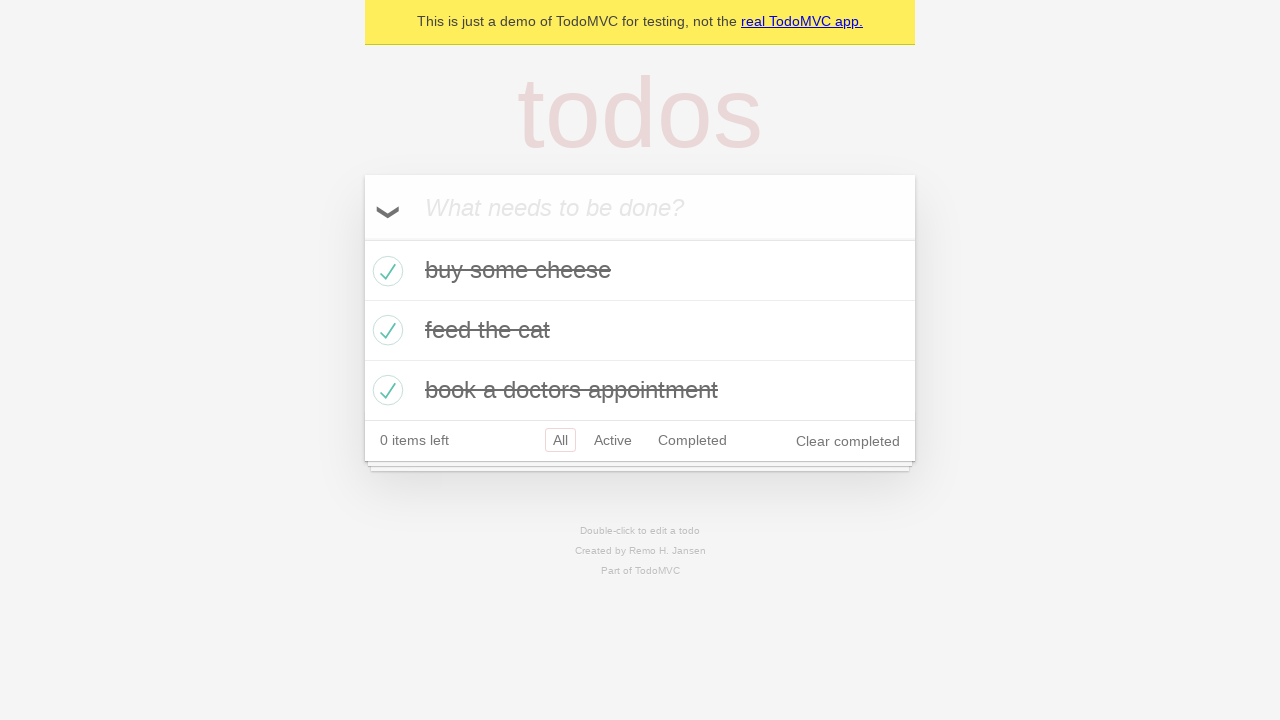

Unchecked the first todo item checkbox at (385, 271) on internal:testid=[data-testid="todo-item"s] >> nth=0 >> internal:role=checkbox
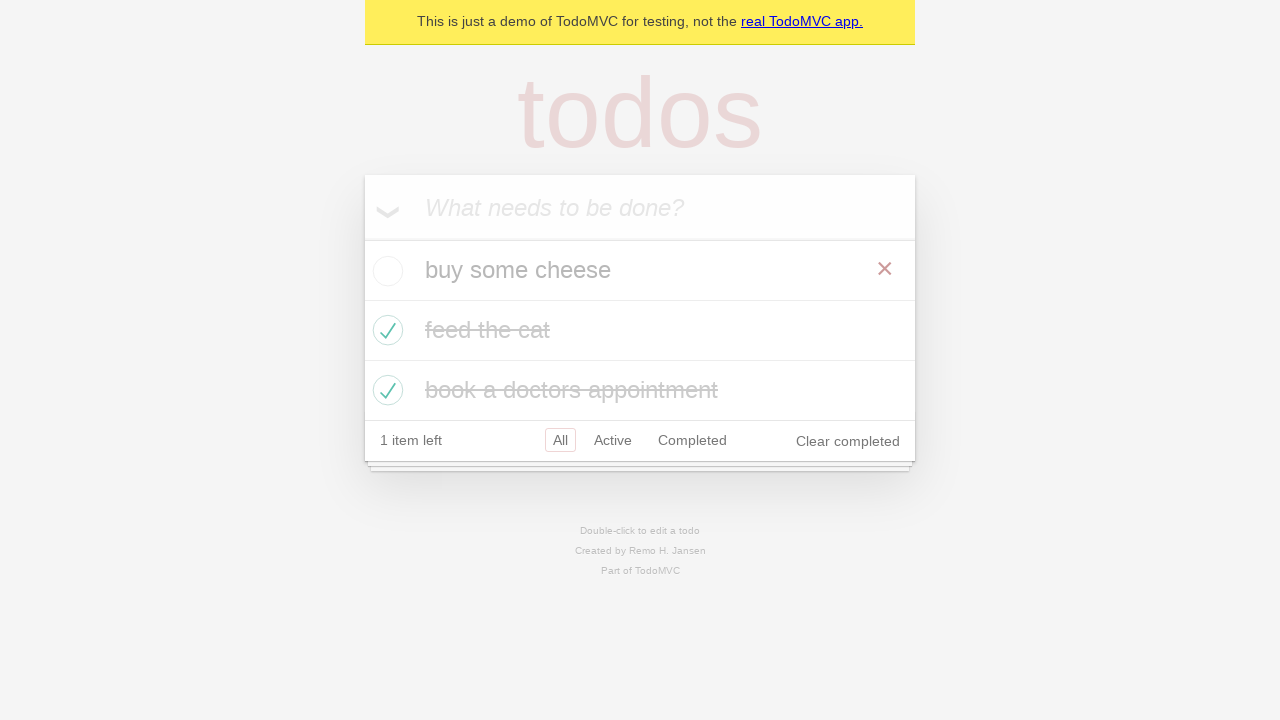

Checked the first todo item checkbox again at (385, 271) on internal:testid=[data-testid="todo-item"s] >> nth=0 >> internal:role=checkbox
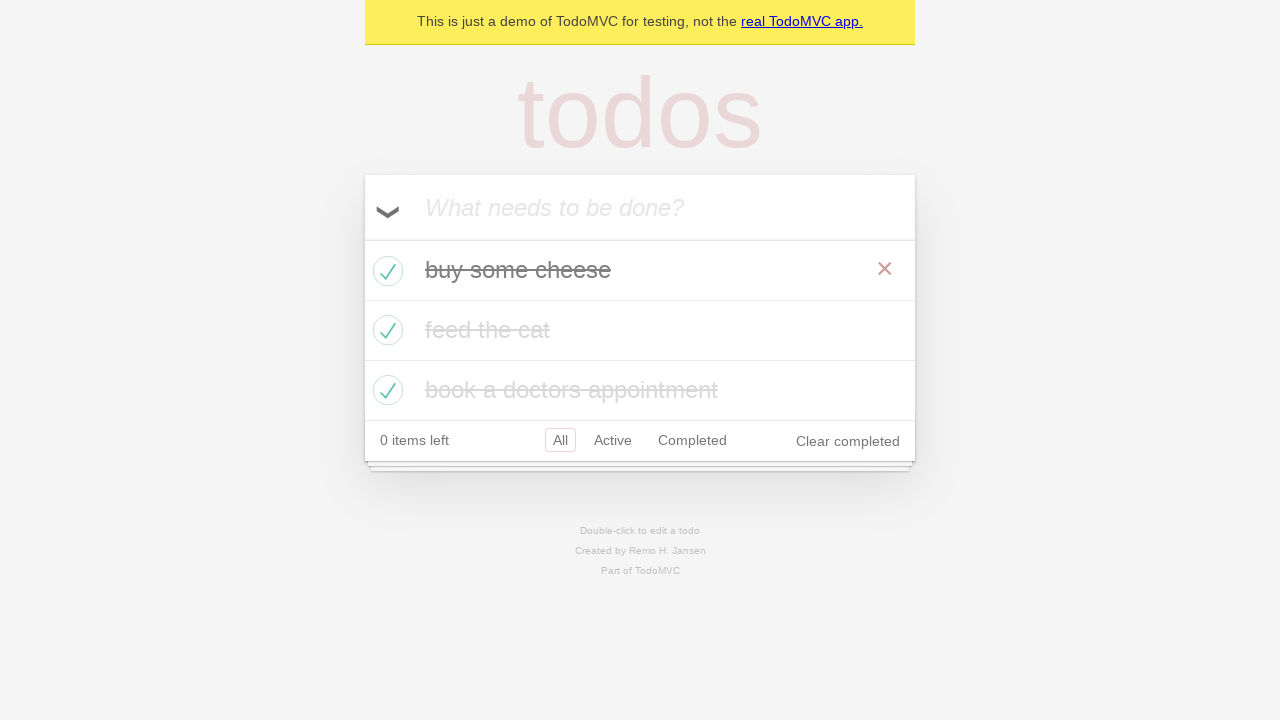

Waited for todo items to be present in DOM after state changes
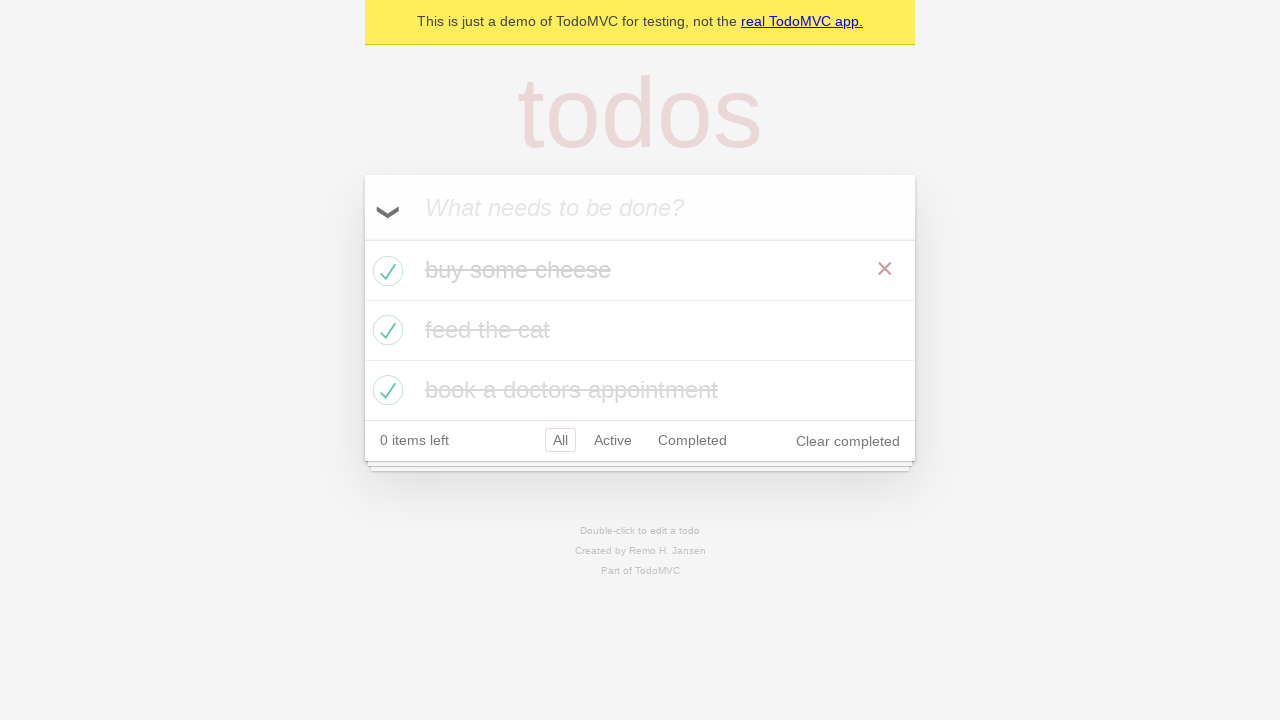

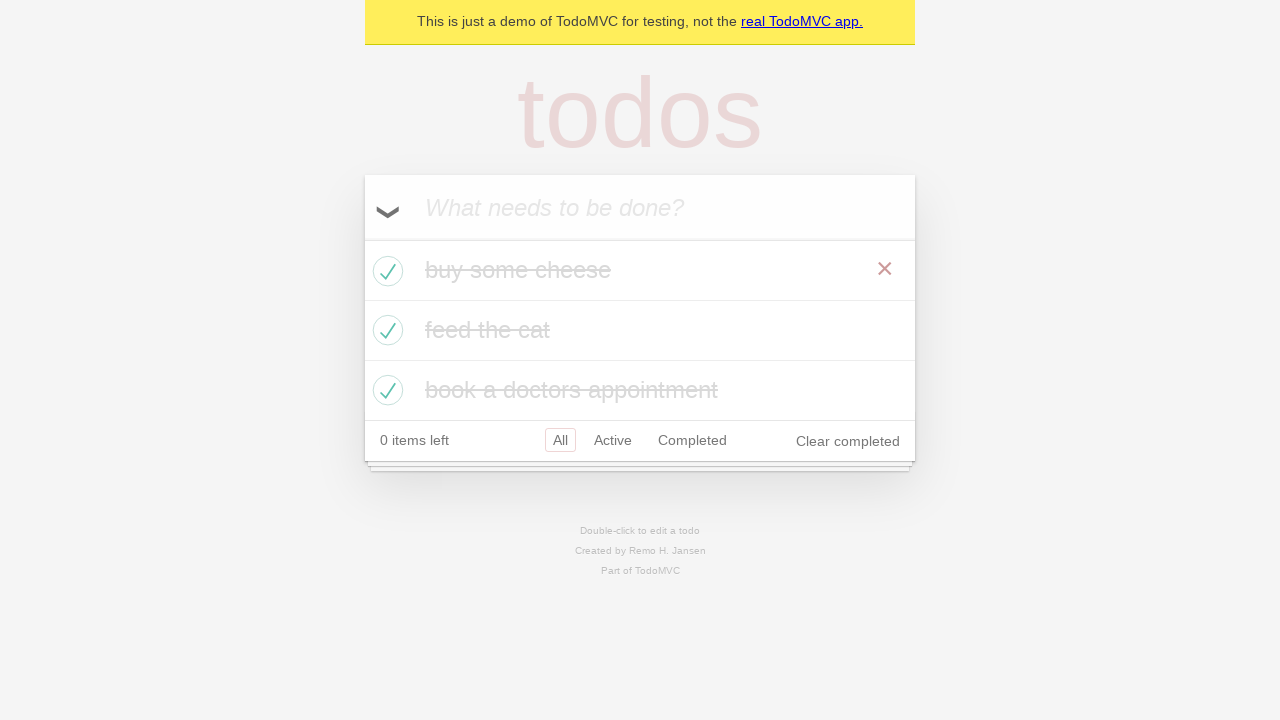